Navigates to the Datepicker component documentation page and verifies the h1 heading text

Starting URL: https://flowbite-svelte.com/docs/components/datepicker

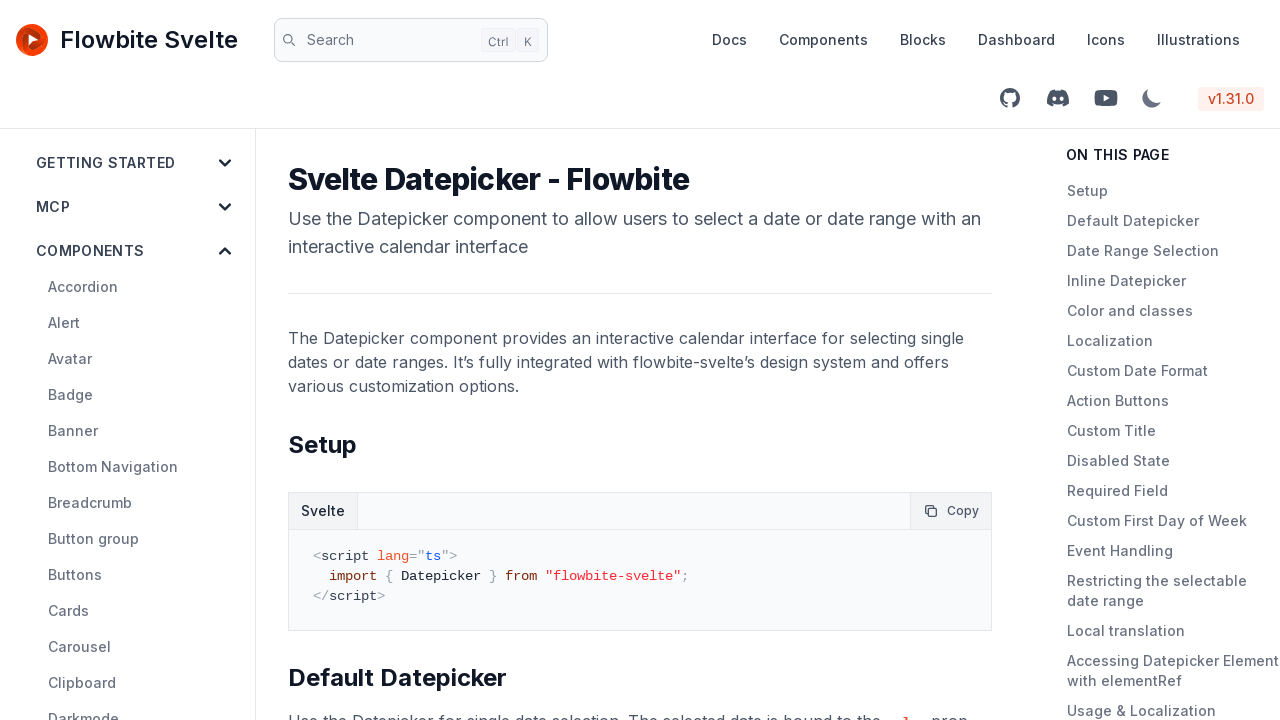

Navigated to Datepicker component documentation page
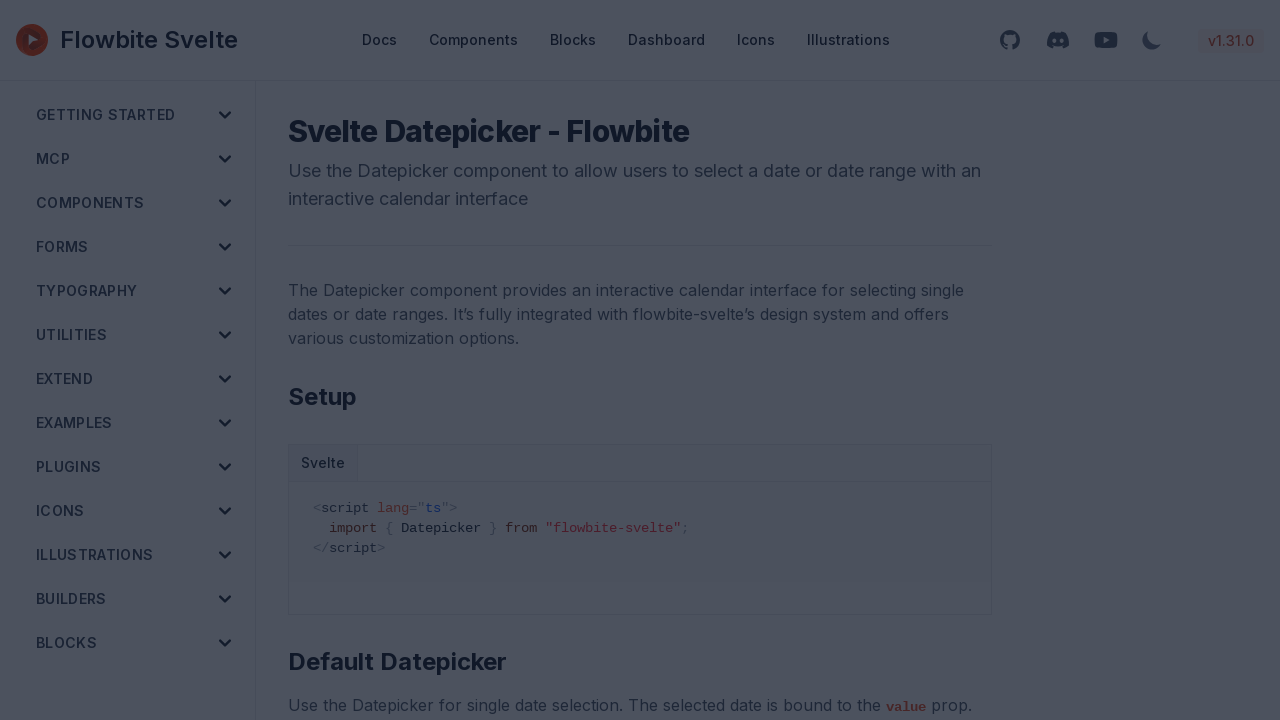

H1 heading element loaded on page
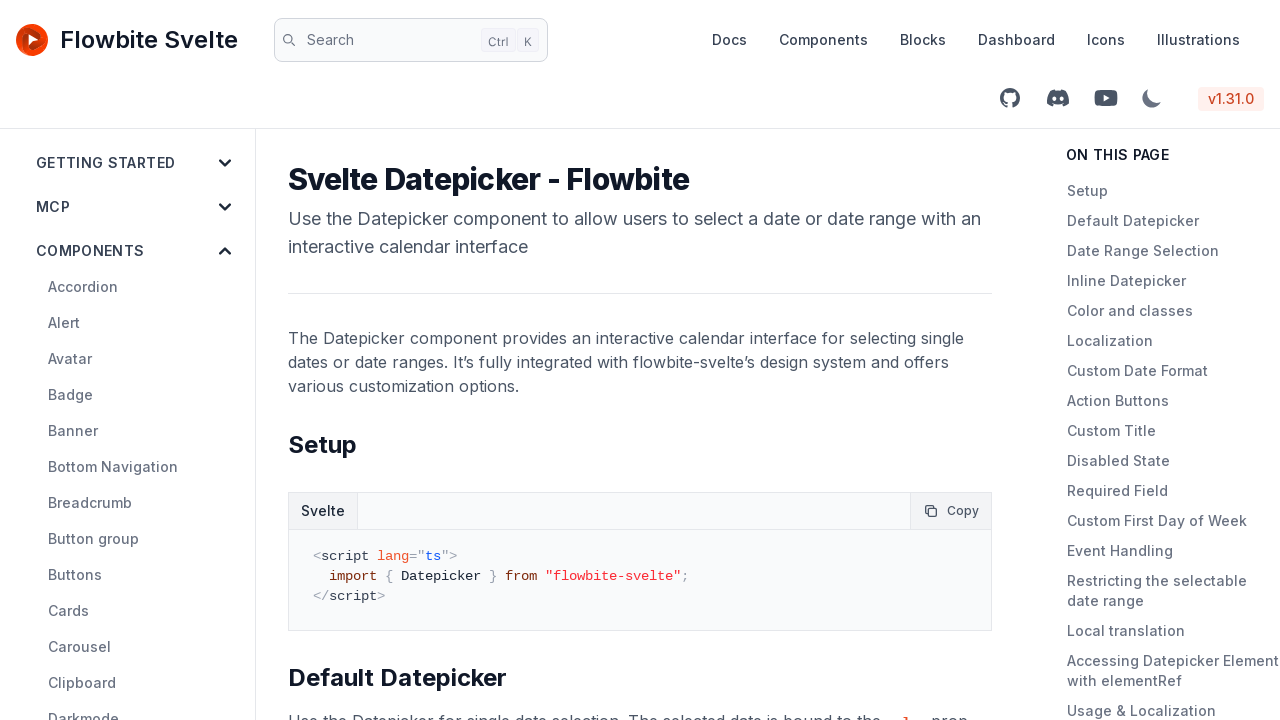

Verified h1 text content matches 'Svelte Datepicker - Flowbite'
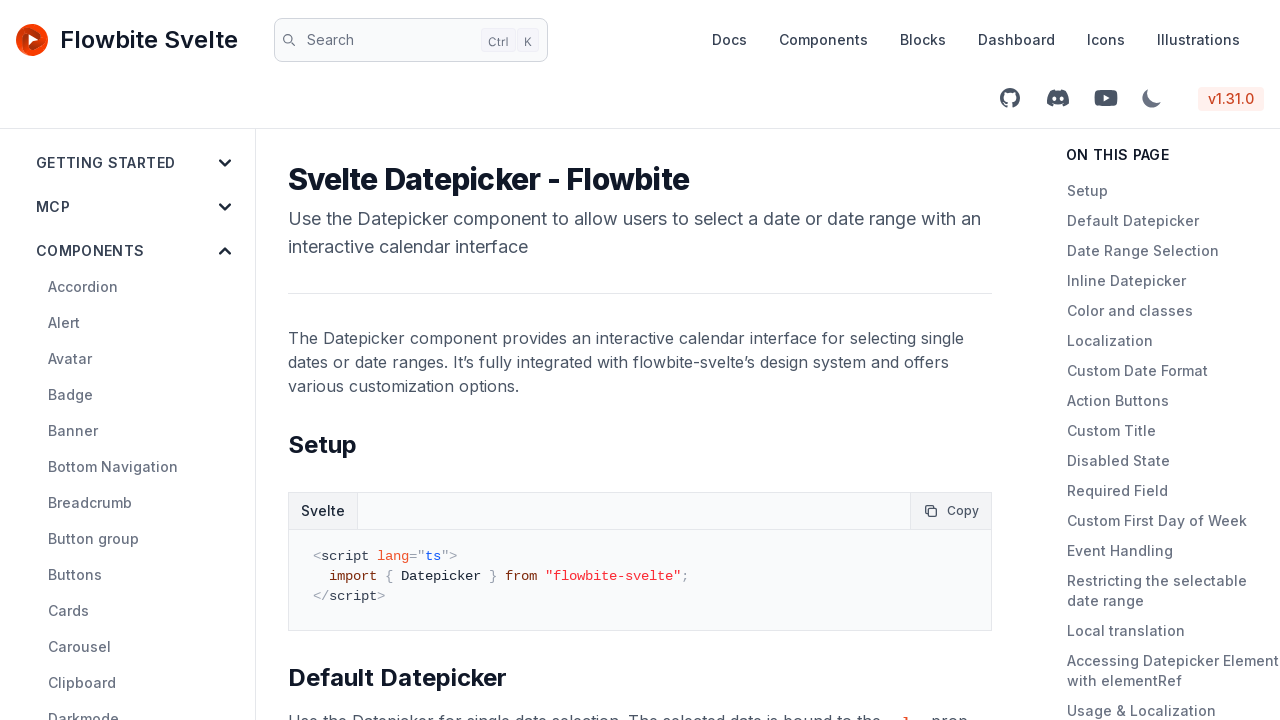

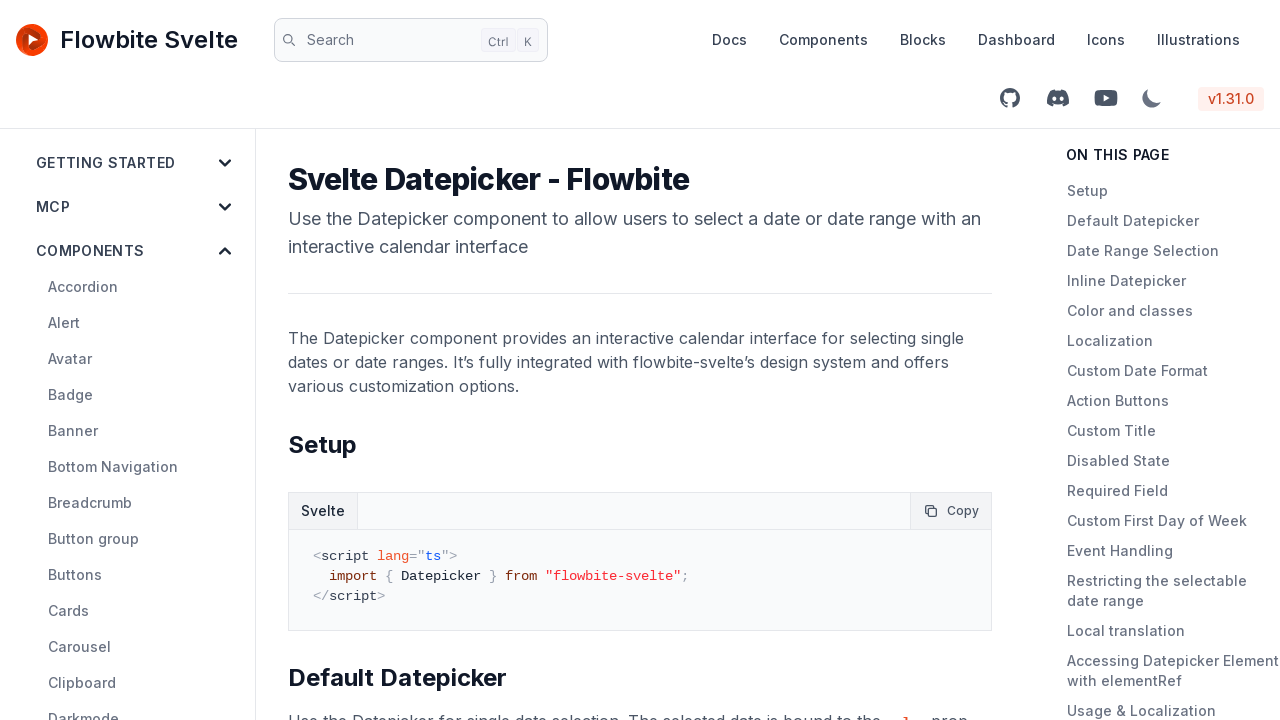